Tests drag and drop functionality by dragging an element and dropping it onto a target droppable area using jQuery UI's droppable demo page

Starting URL: https://jqueryui.com/resources/demos/droppable/default.html

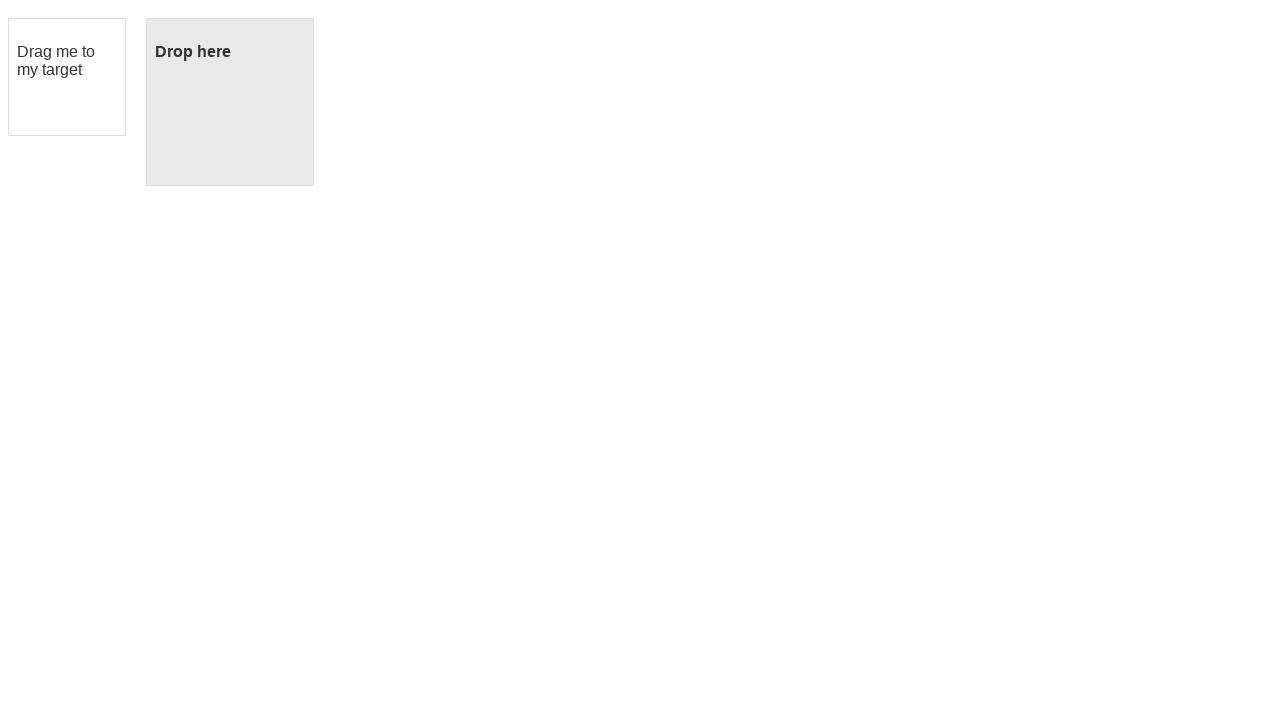

Located the draggable element (#draggable)
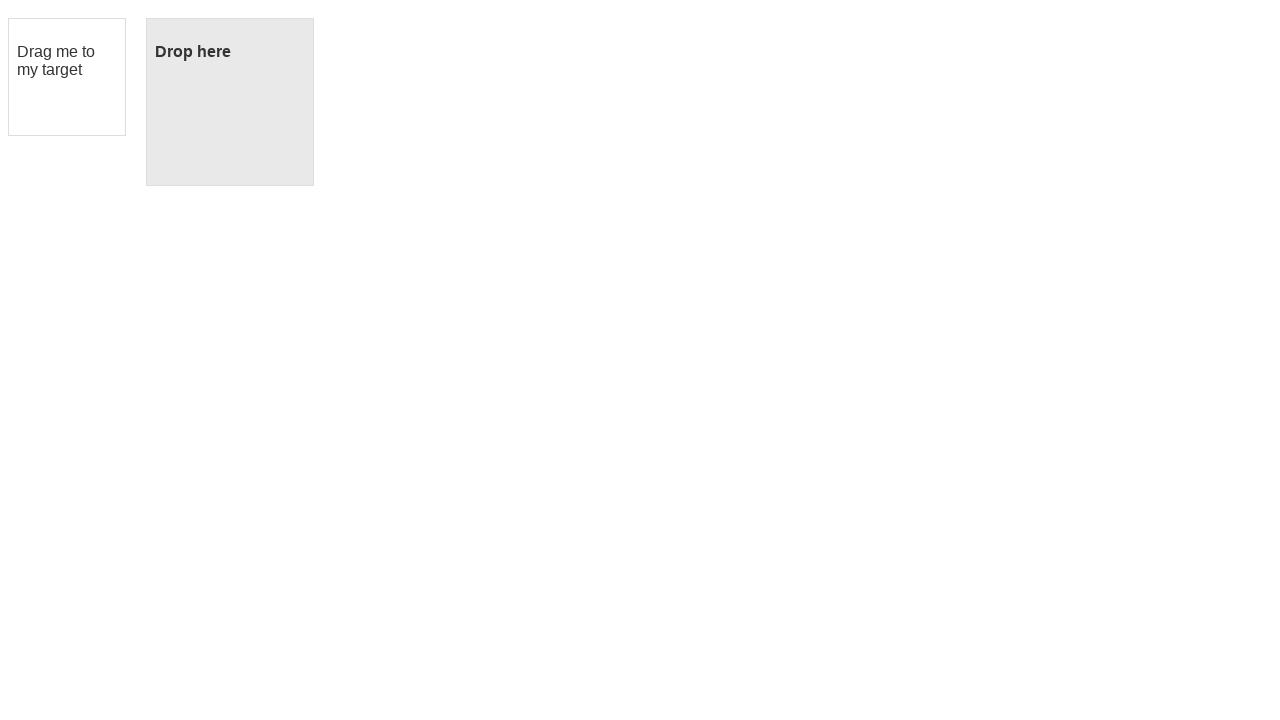

Located the droppable target element (#droppable)
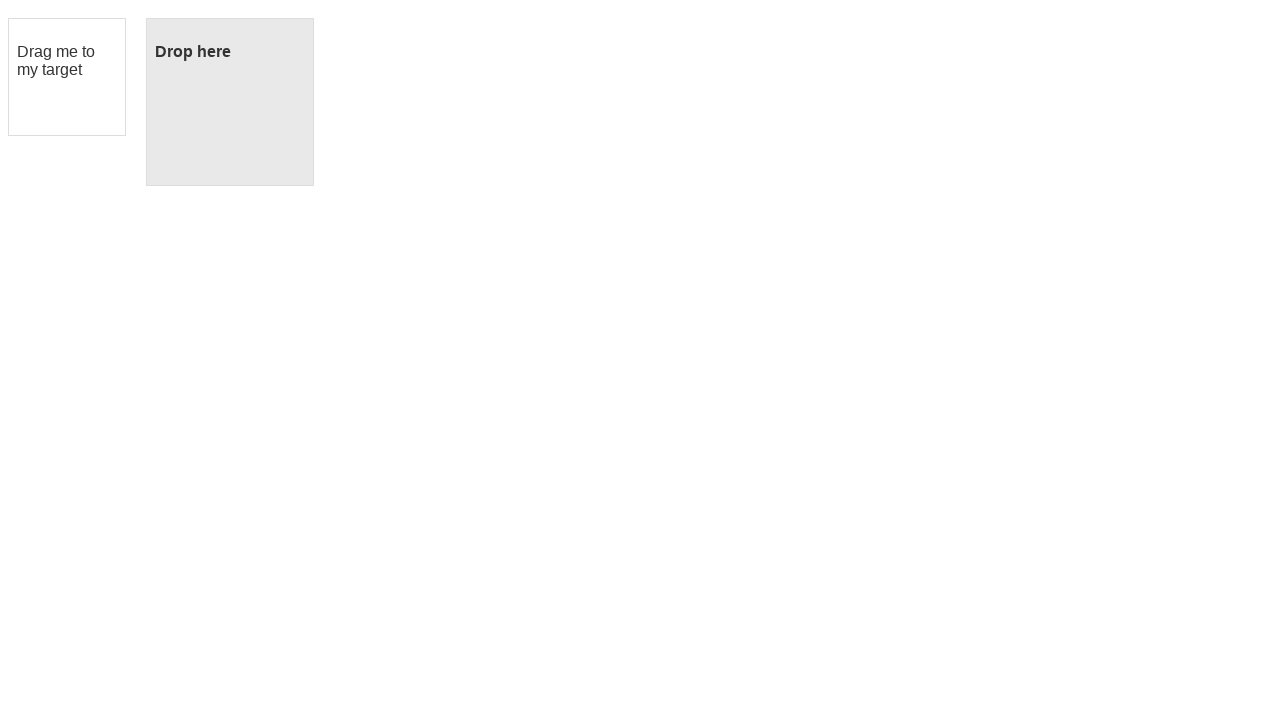

Dragged the draggable element onto the droppable target at (230, 102)
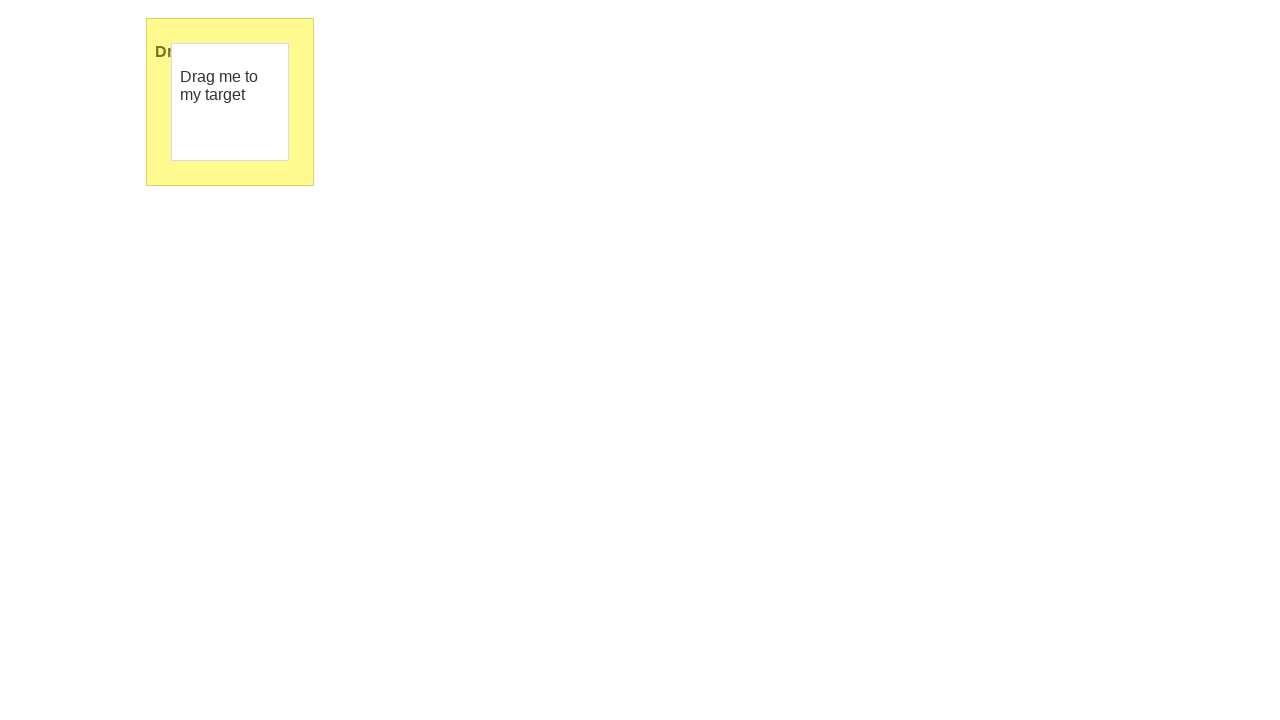

Waited 1 second to observe the drag and drop result
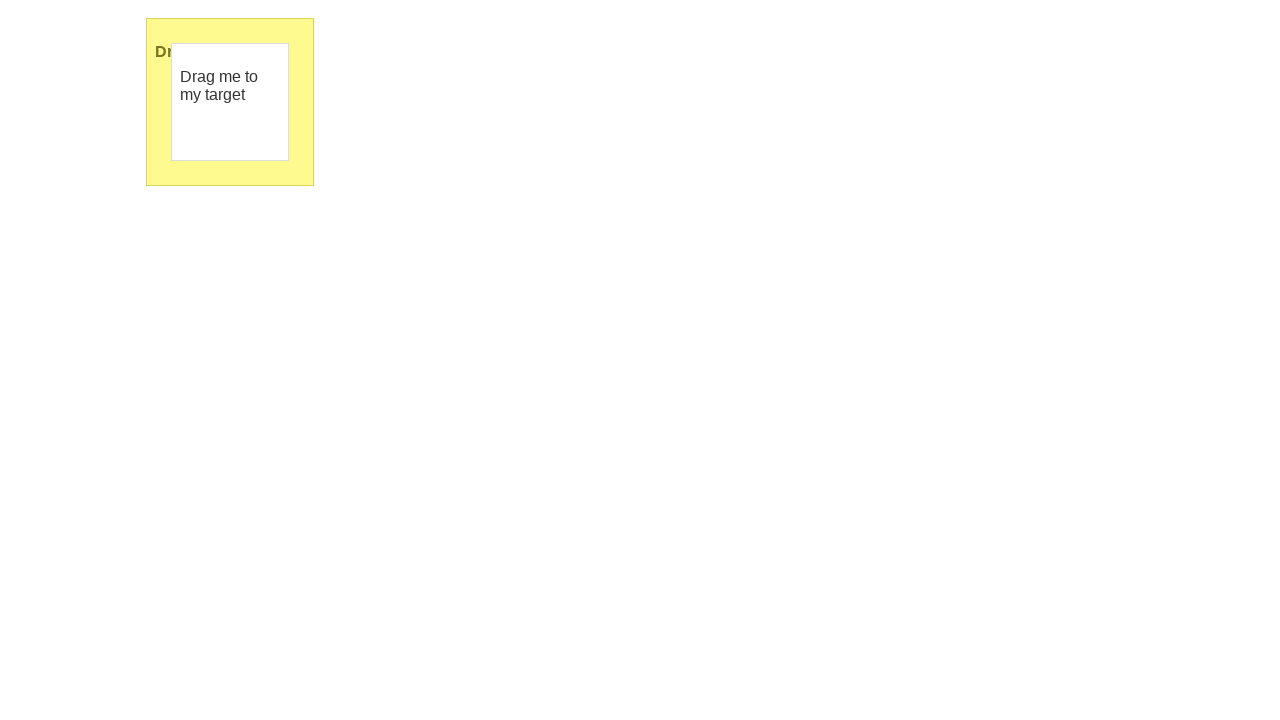

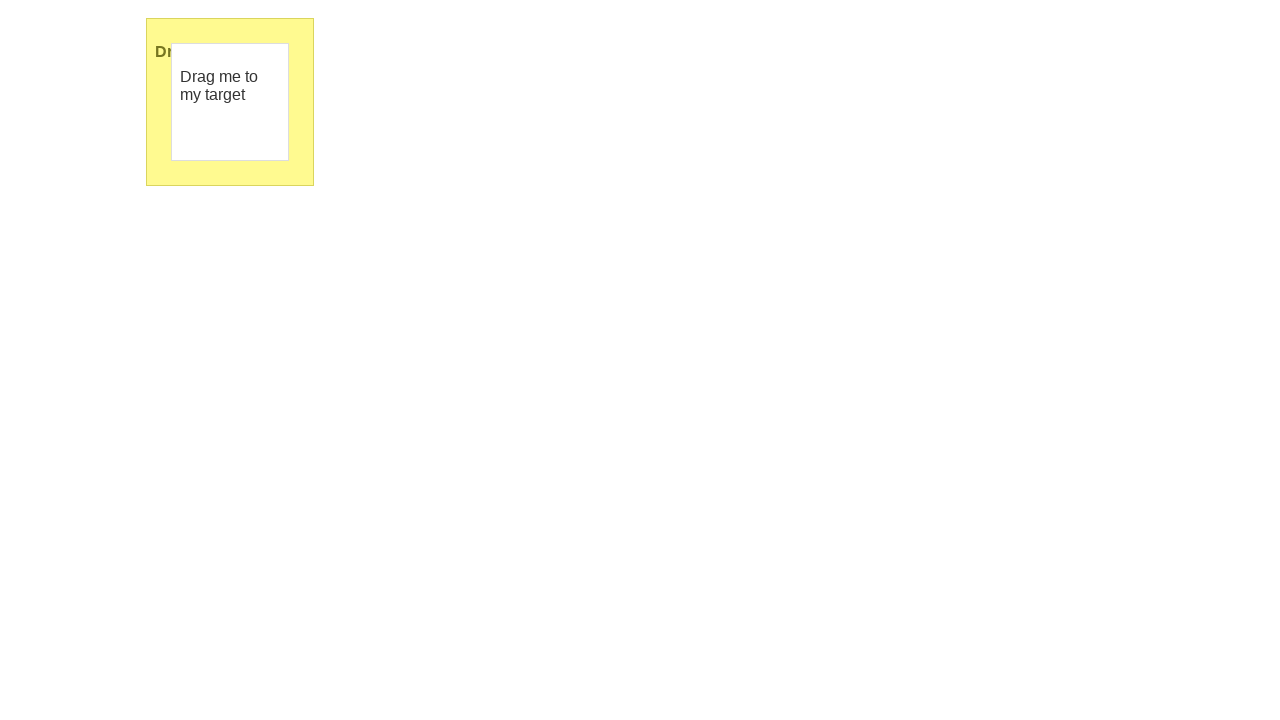